Tests browser tab handling by clicking buttons that open new tabs, switching between tabs, and verifying content on the newly opened pages

Starting URL: https://training-support.net/webelements/tabs

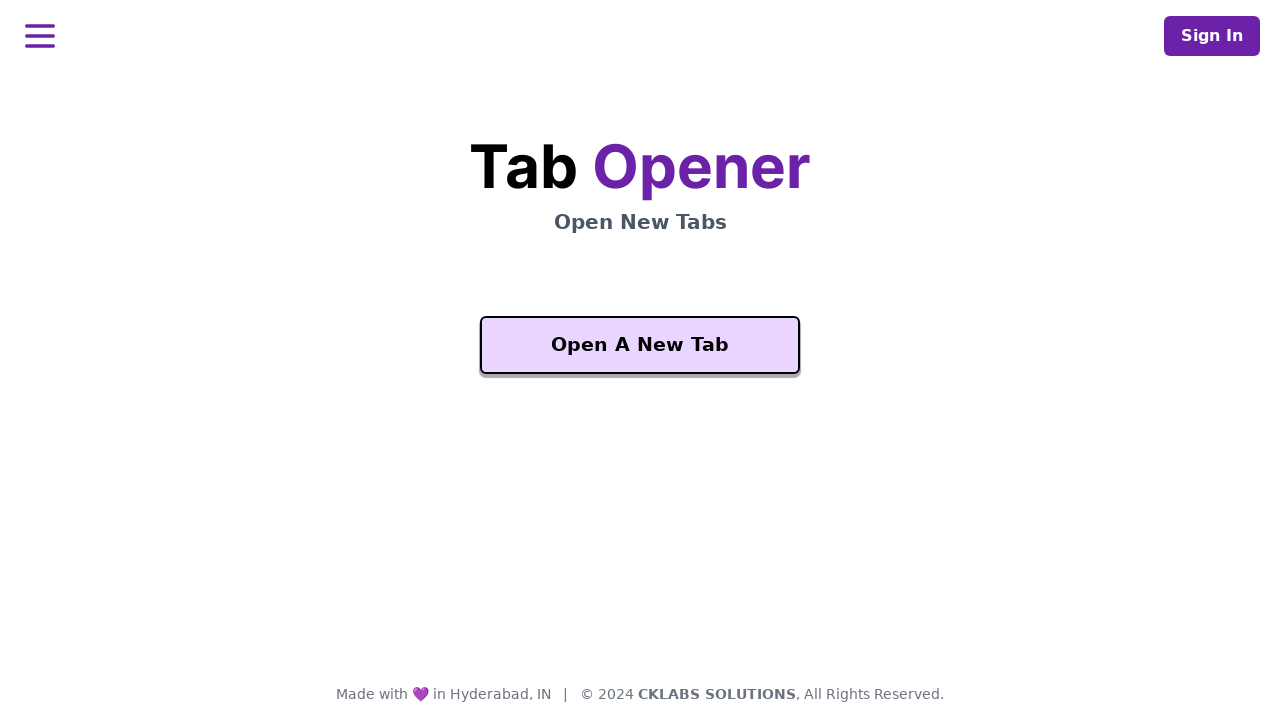

Waited for 'Open A New Tab' button to be visible
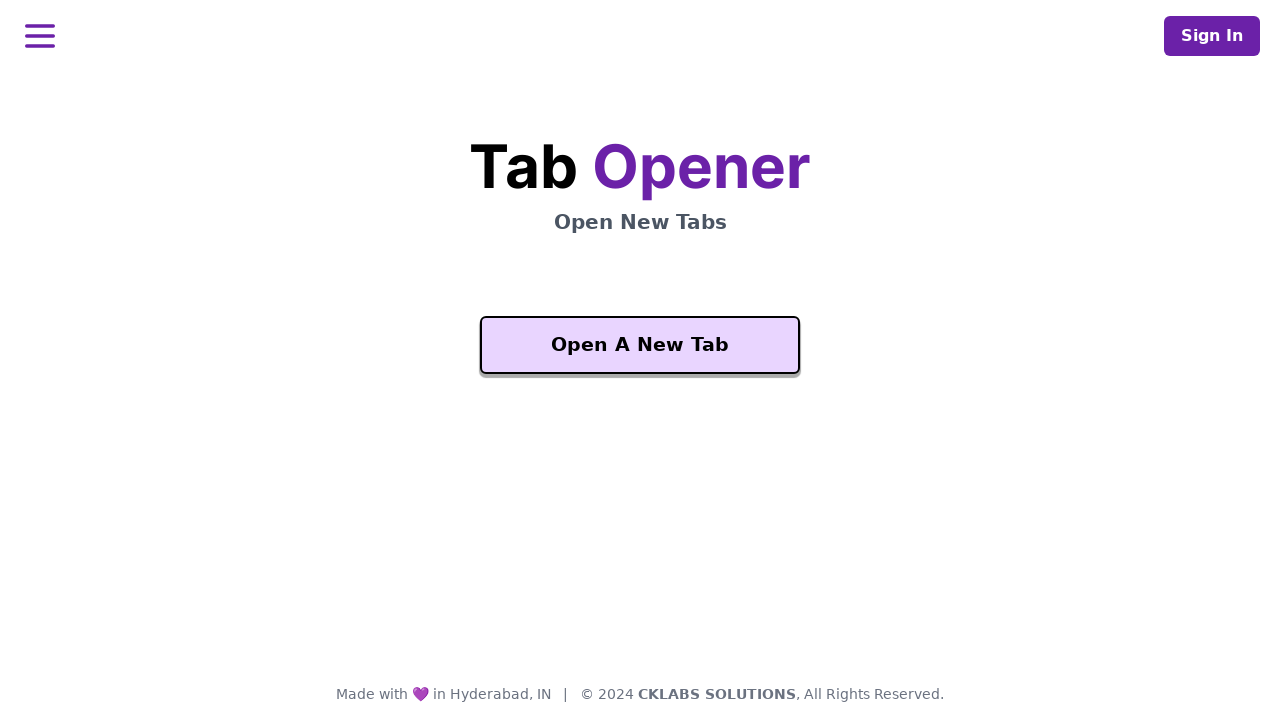

Clicked 'Open A New Tab' button to open new tab at (640, 345) on xpath=//button[text()='Open A New Tab']
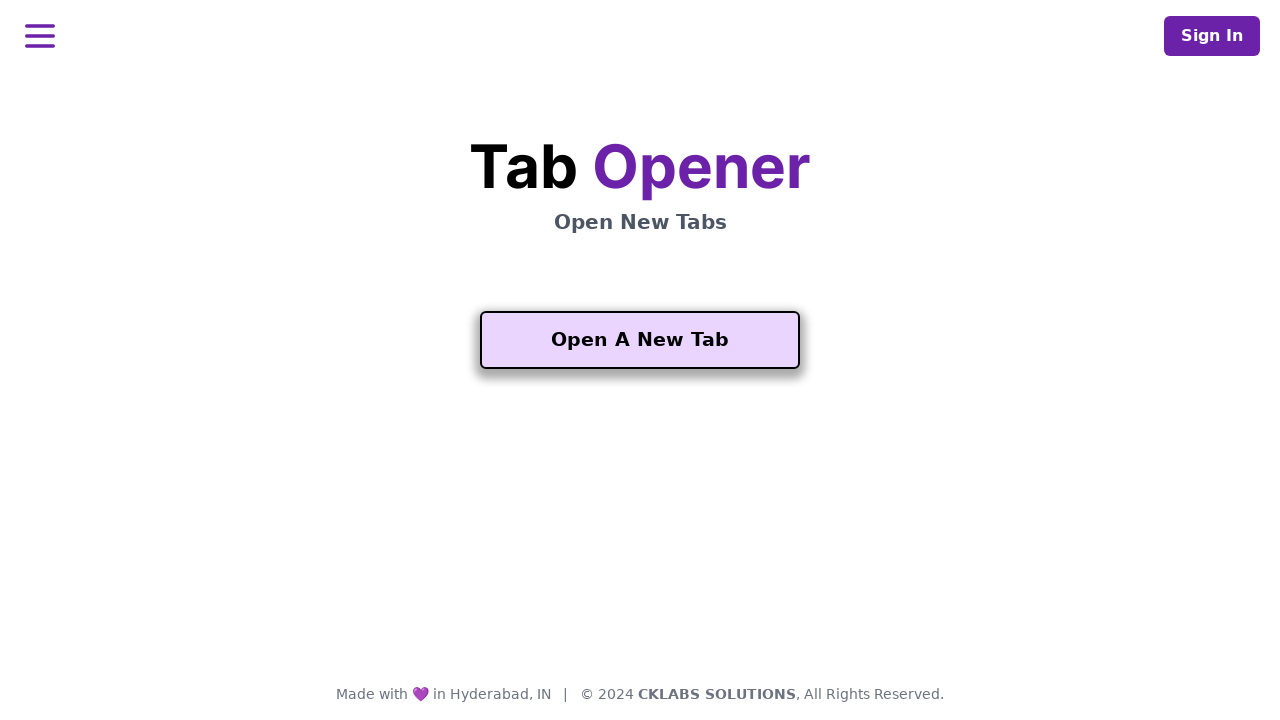

New tab opened and page loaded
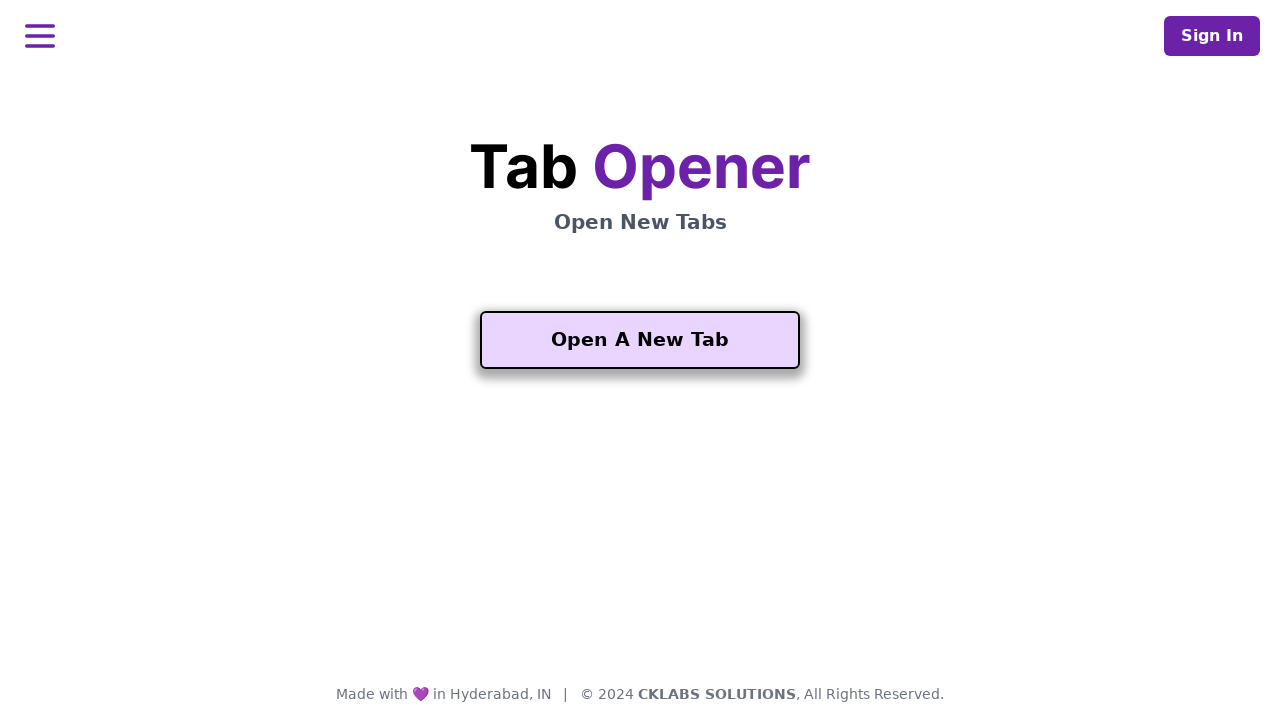

Waited for 'Another One' button on new tab to be visible
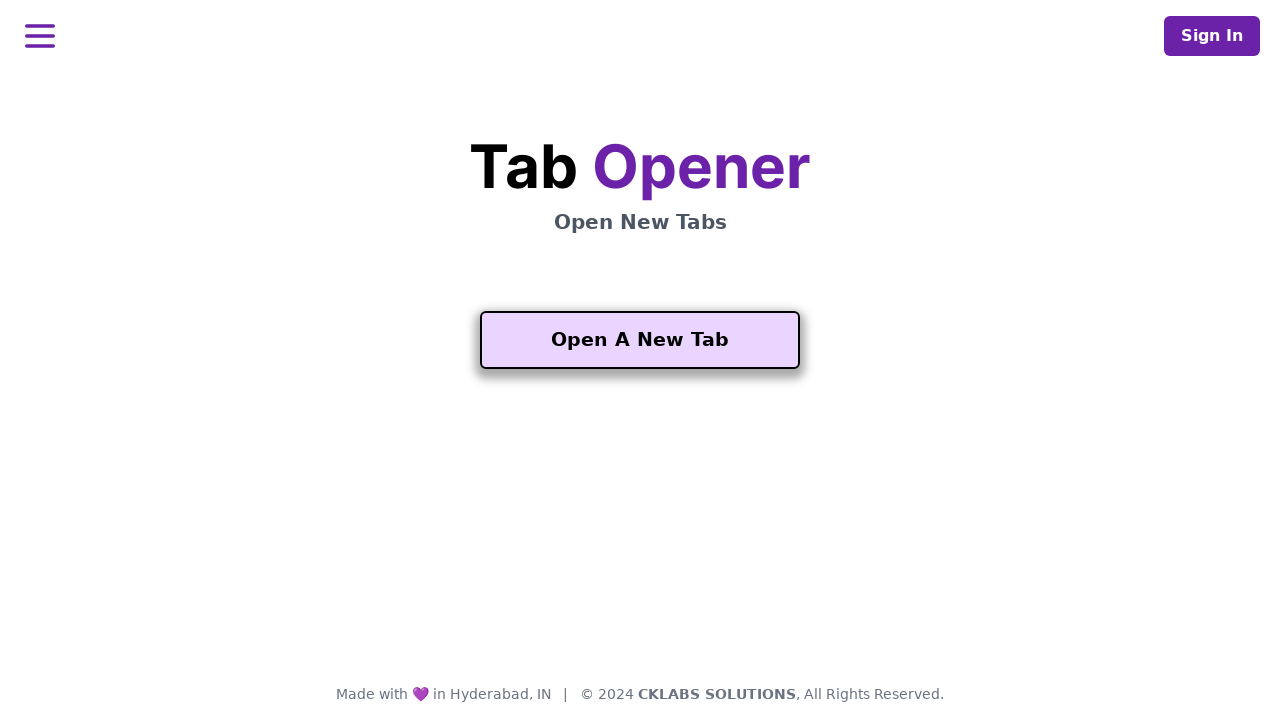

Clicked 'Another One' button to open third tab at (640, 552) on xpath=//button[contains(text(), 'Another One')]
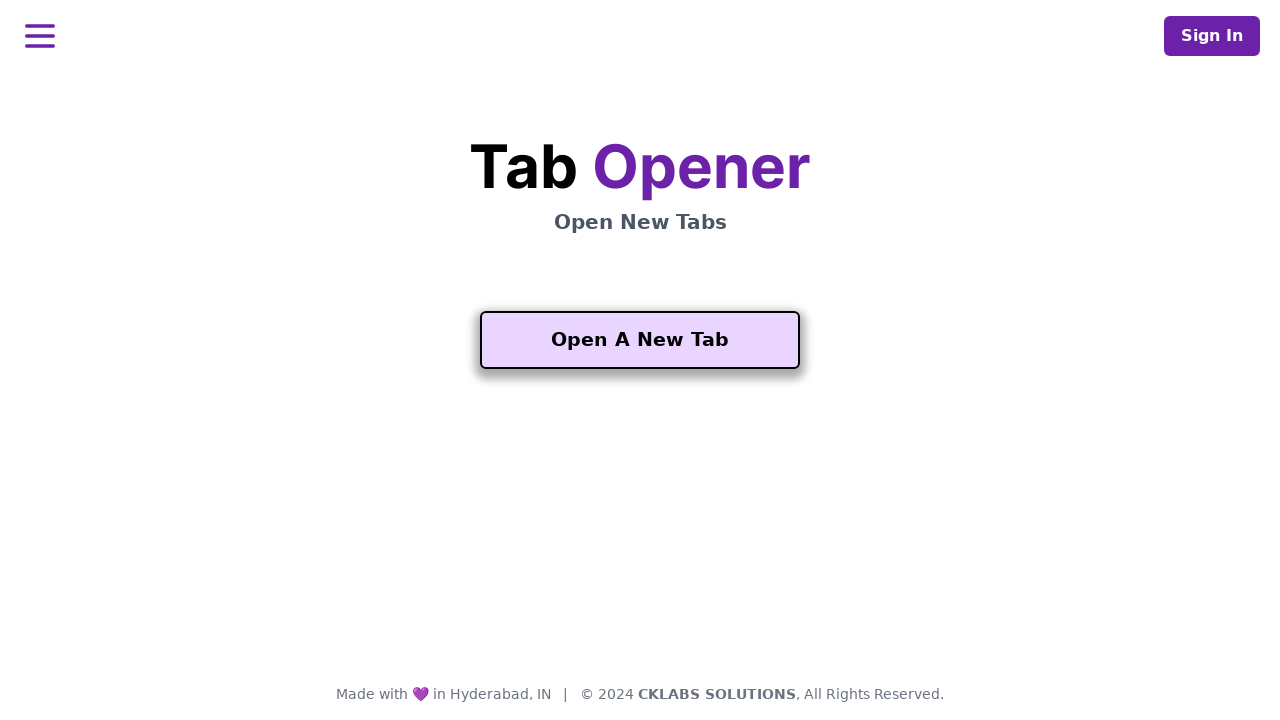

Third tab opened and page loaded
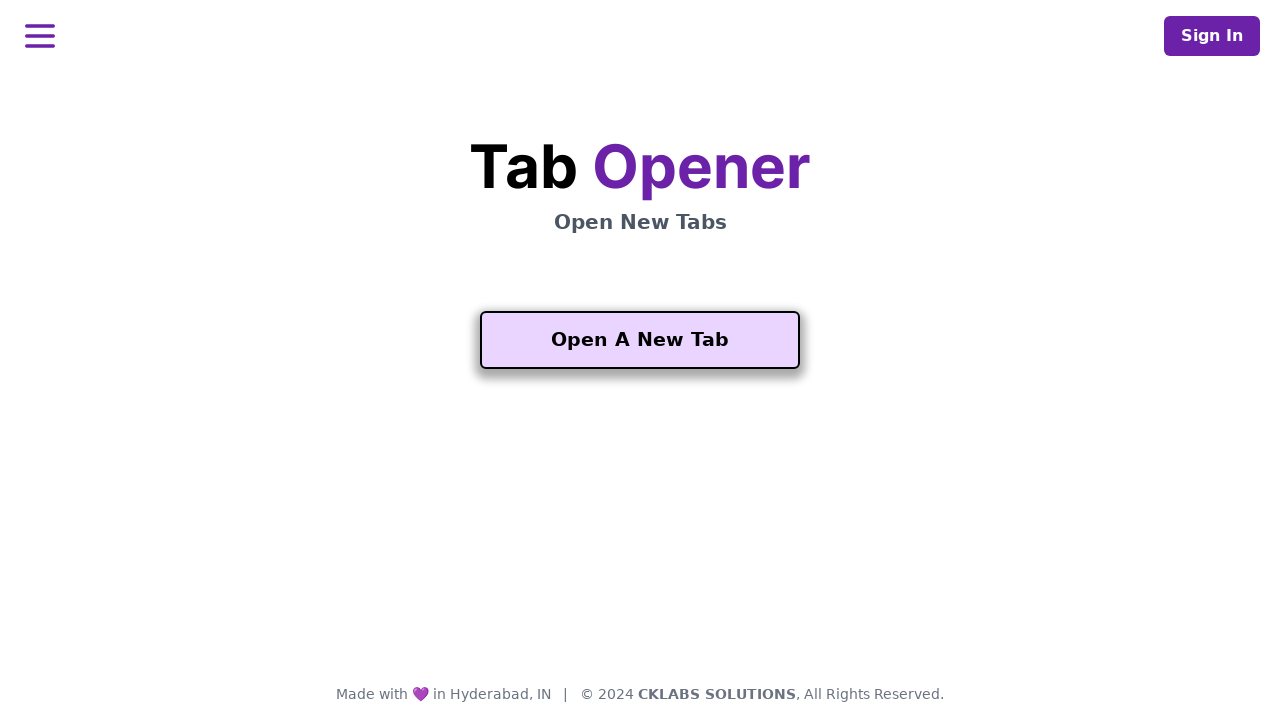

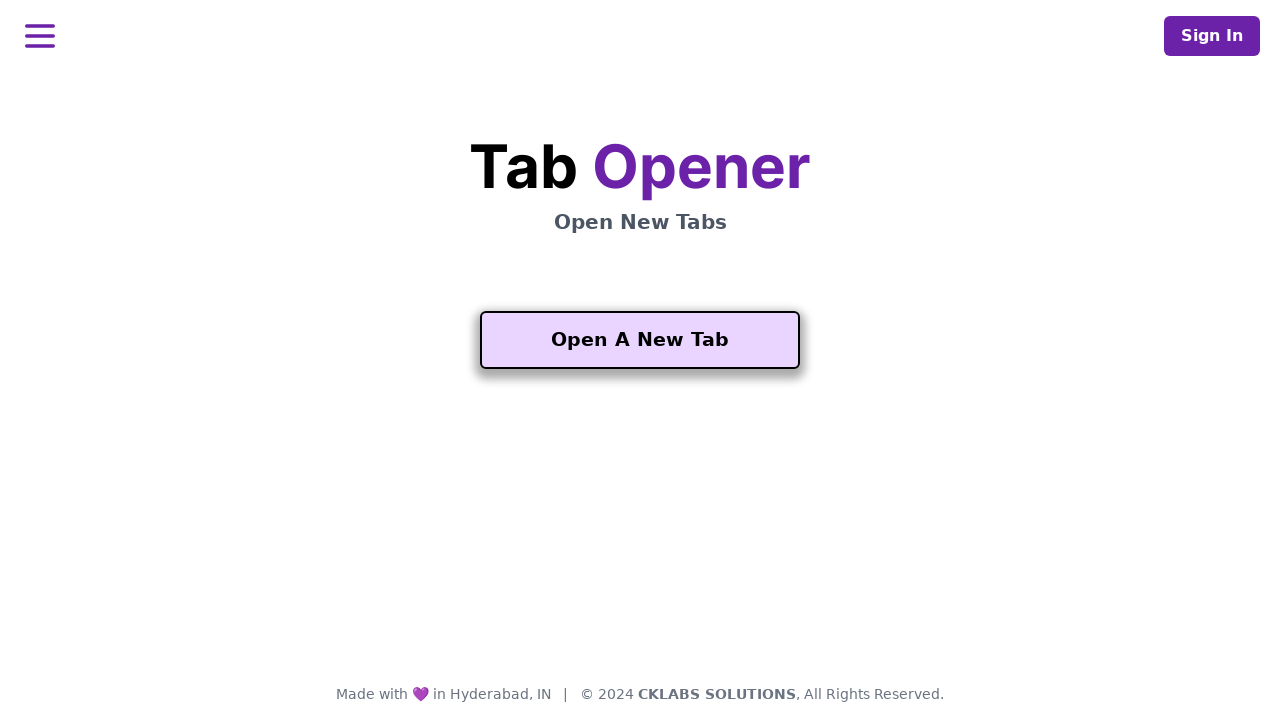